Selects a radio button option and verifies the selection is displayed

Starting URL: https://demoqa.com/radio-button

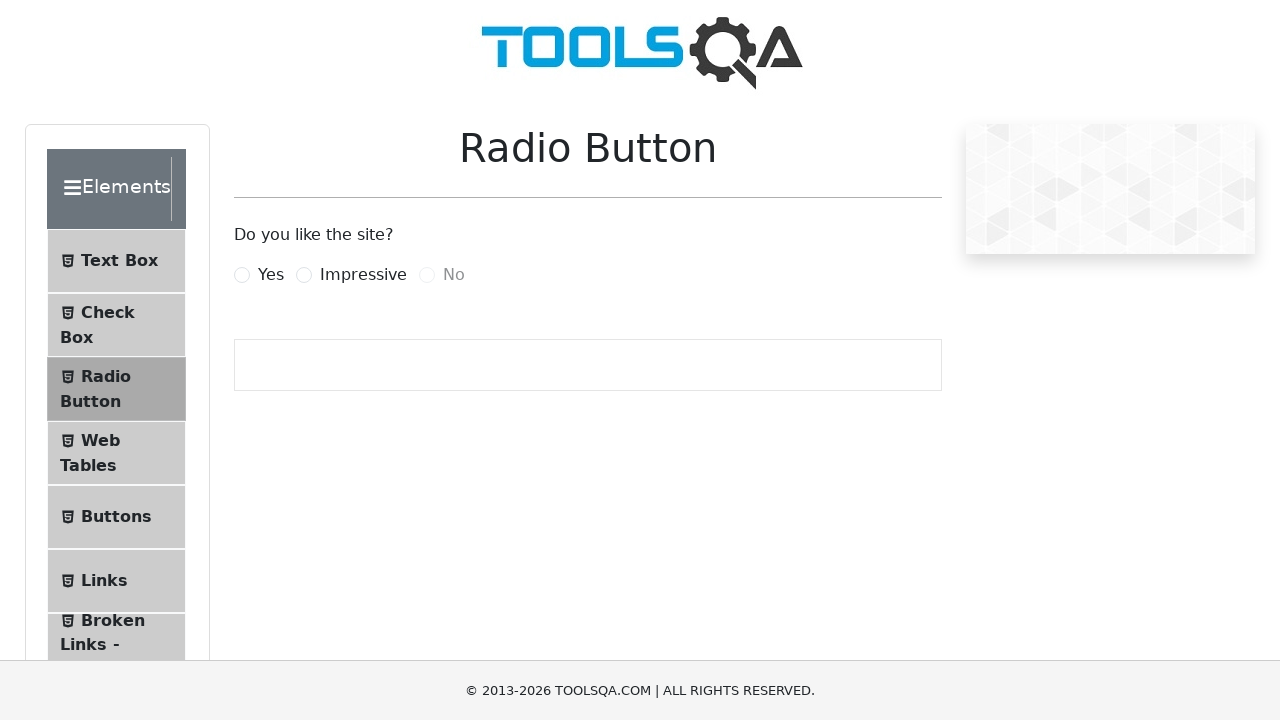

Clicked on 'Yes' radio button at (271, 275) on label[for='yesRadio']
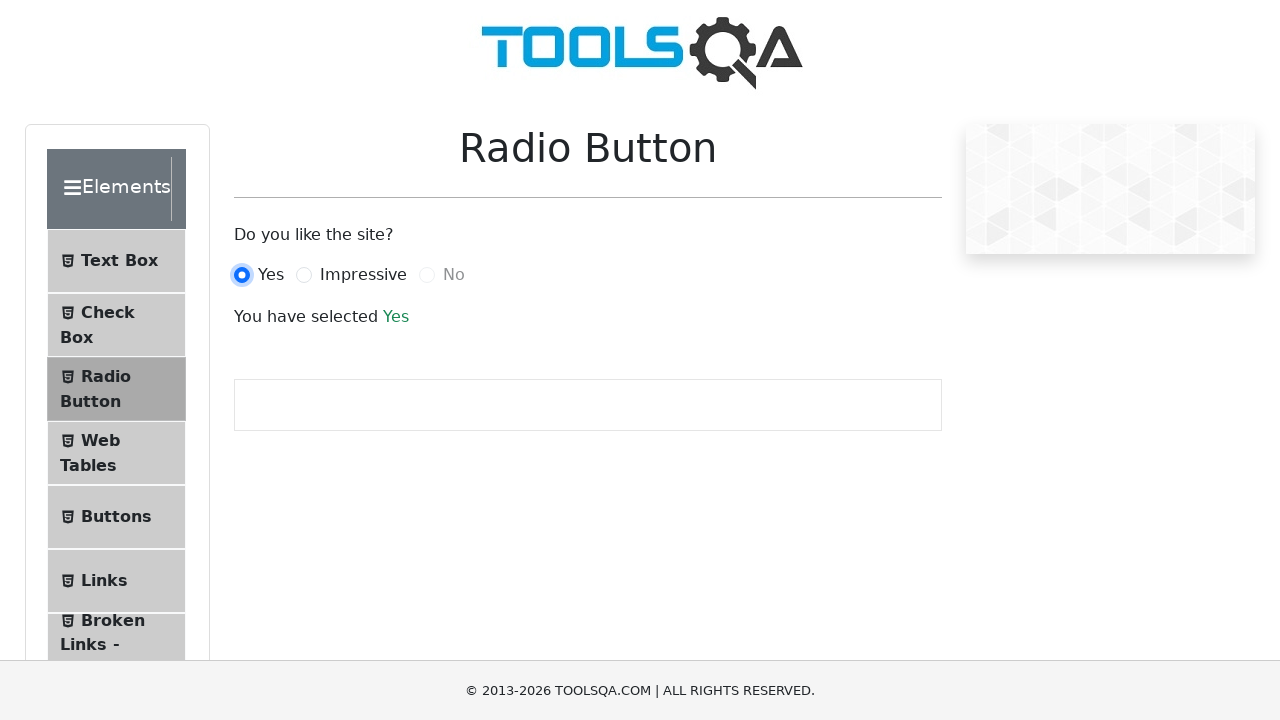

Verified that success message is displayed after radio button selection
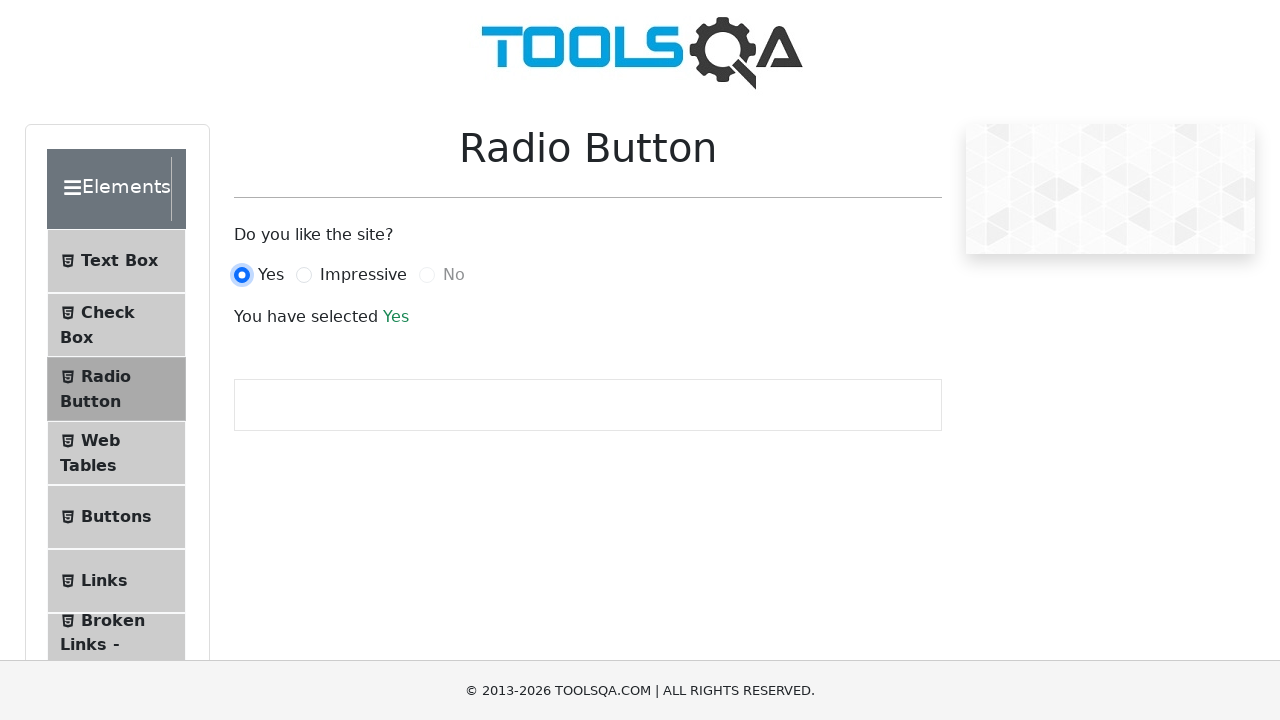

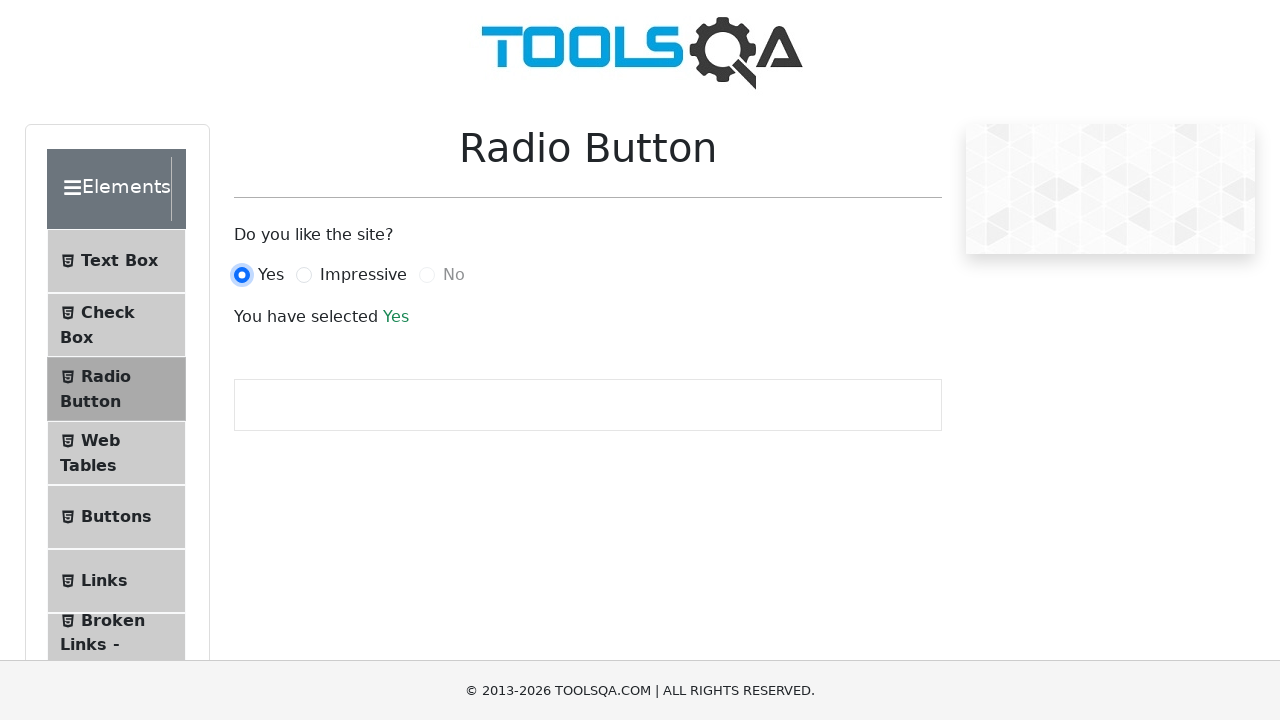